Tests state dropdown functionality by selecting Illinois, then Virginia, then California, and verifies that California is the final selected option.

Starting URL: https://practice.cydeo.com/dropdown

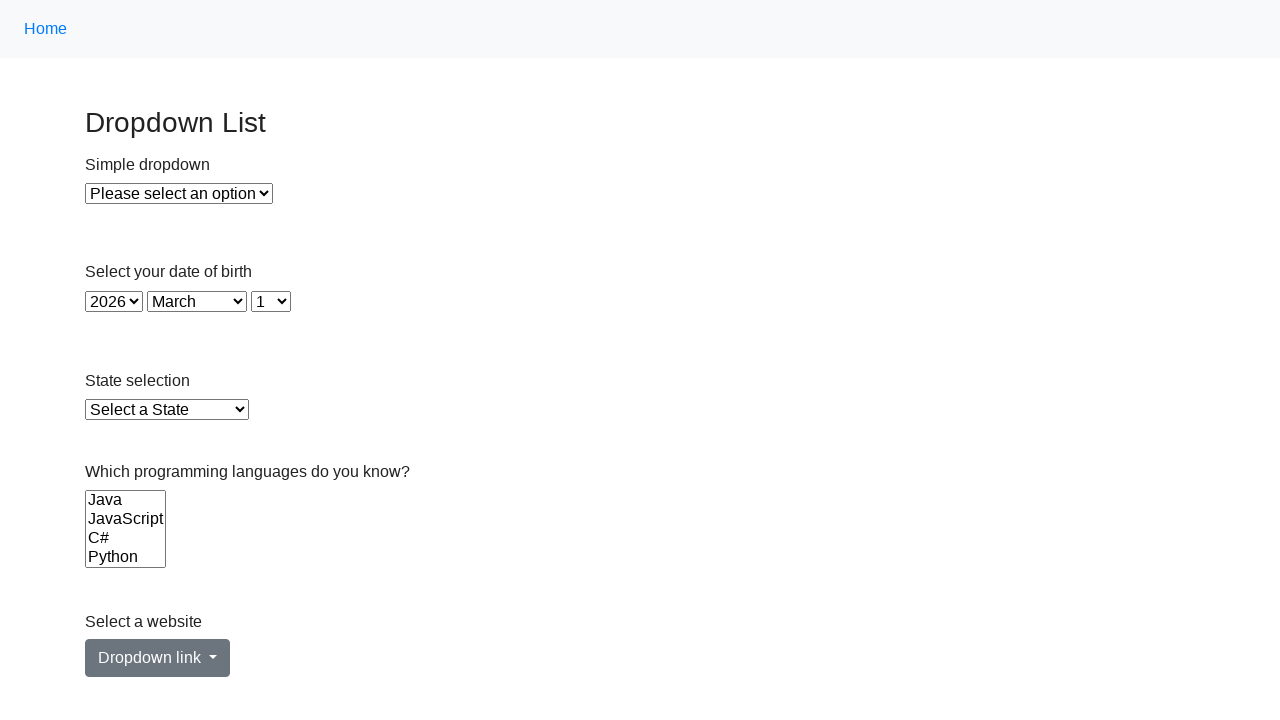

Selected Illinois from state dropdown by visible text on select#state
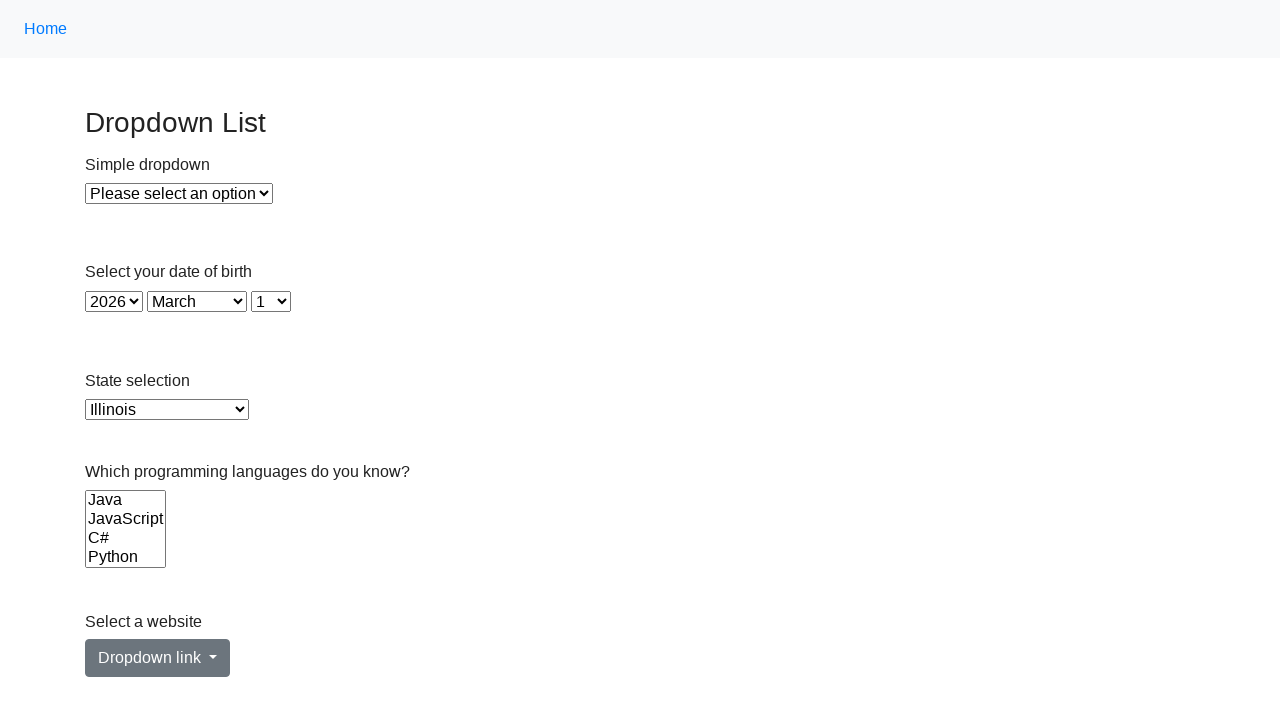

Selected Virginia from state dropdown by value on select#state
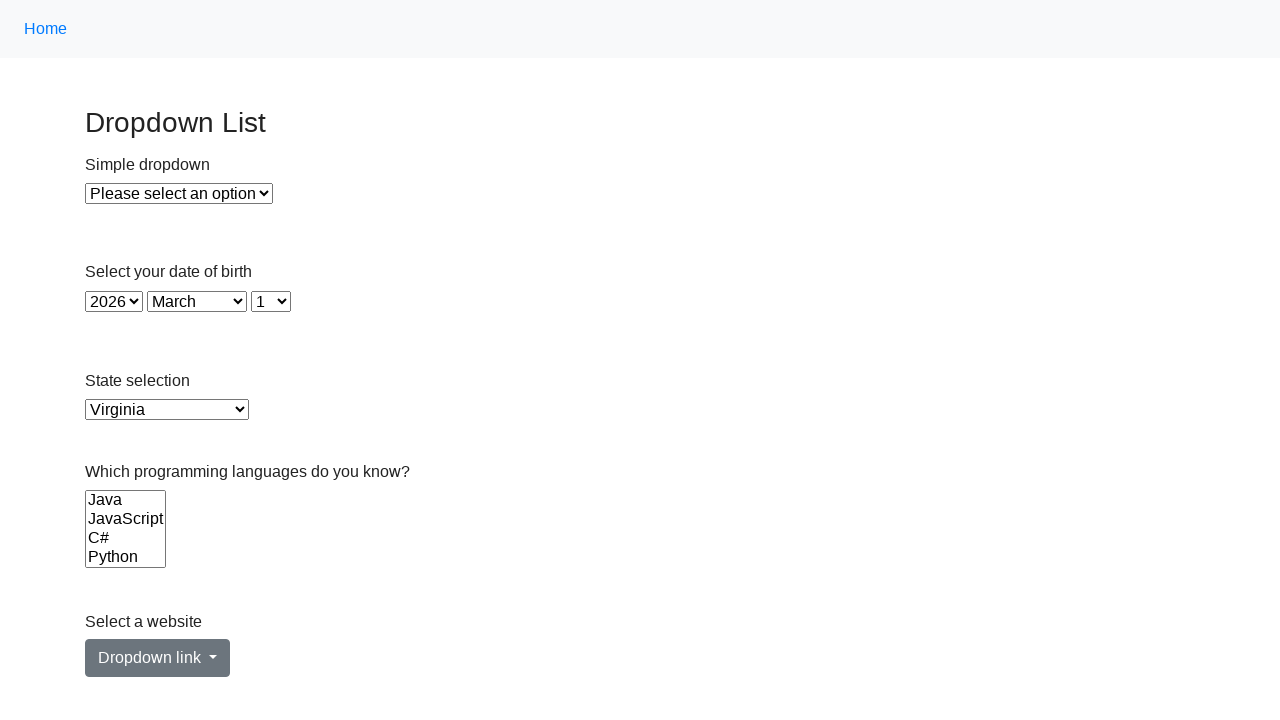

Selected California from state dropdown by index (index 5) on select#state
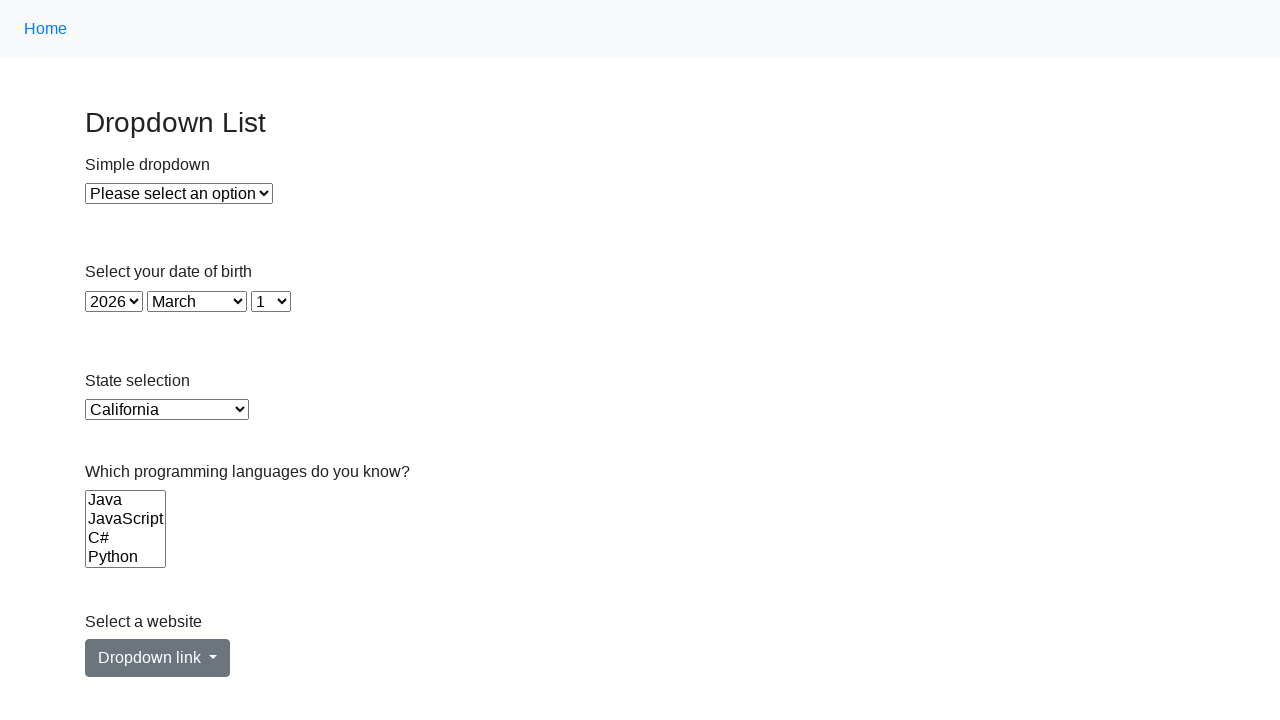

Located the currently selected option element
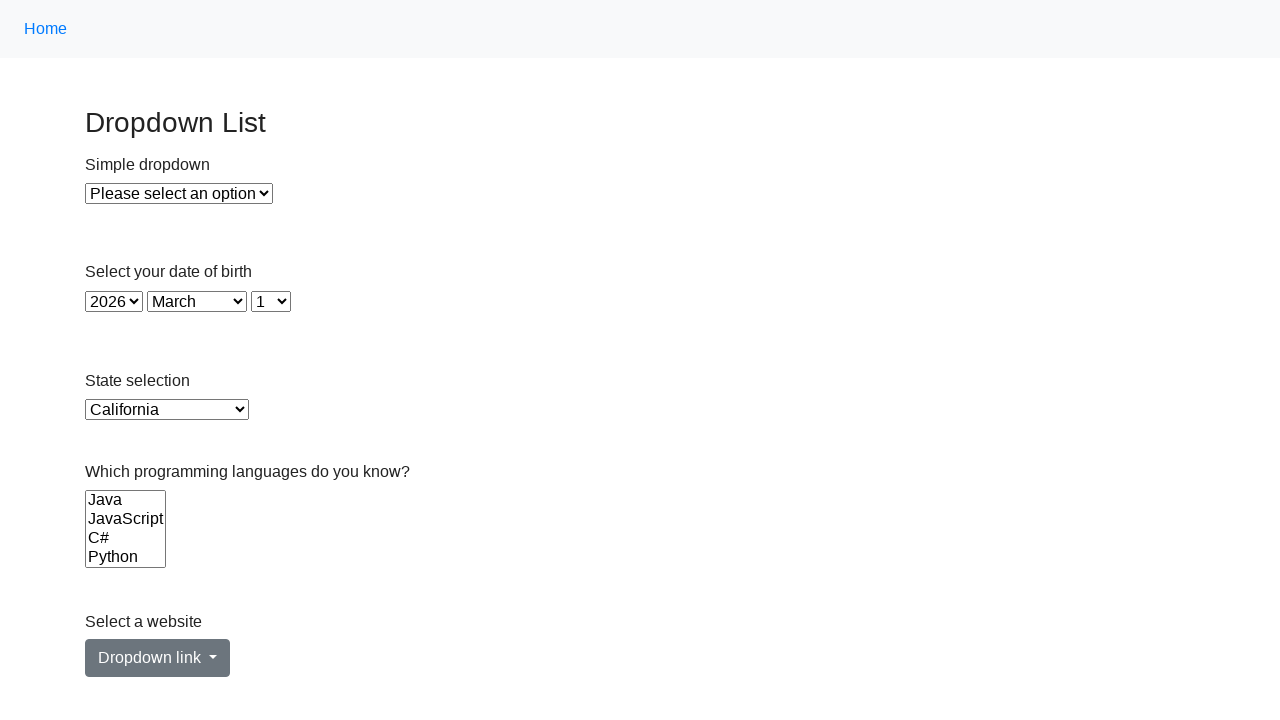

Verified that California is the final selected option
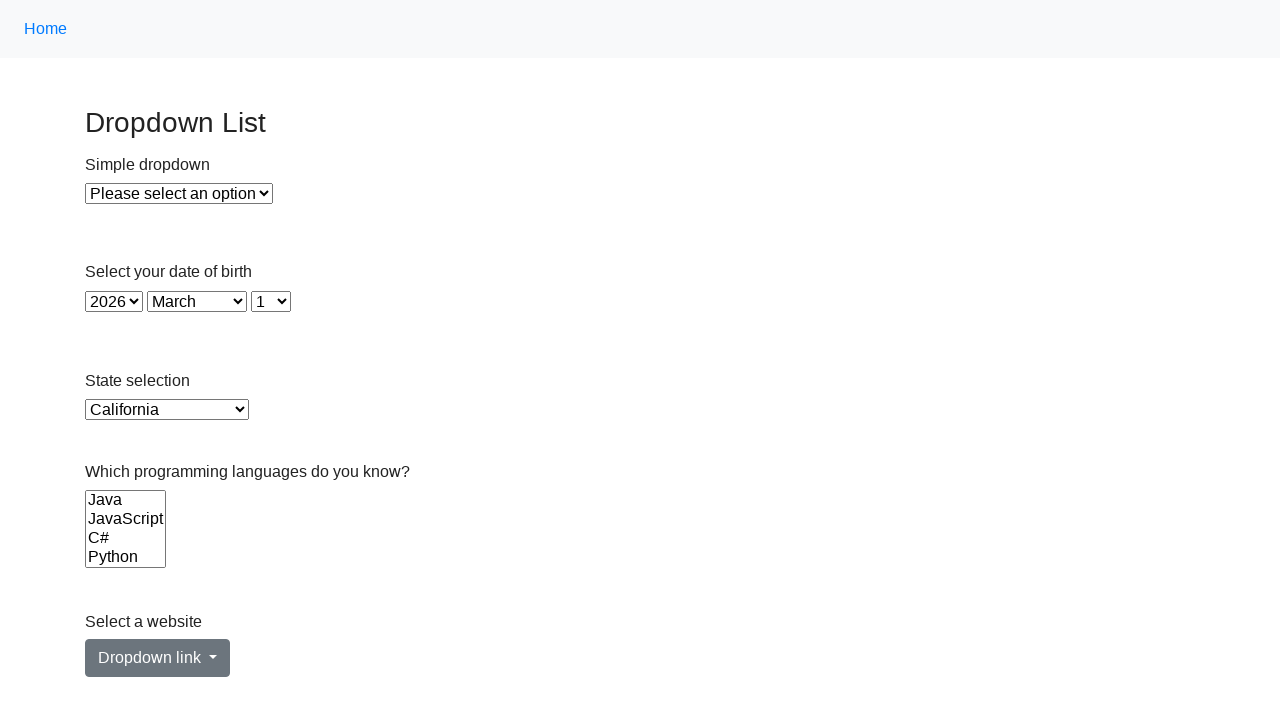

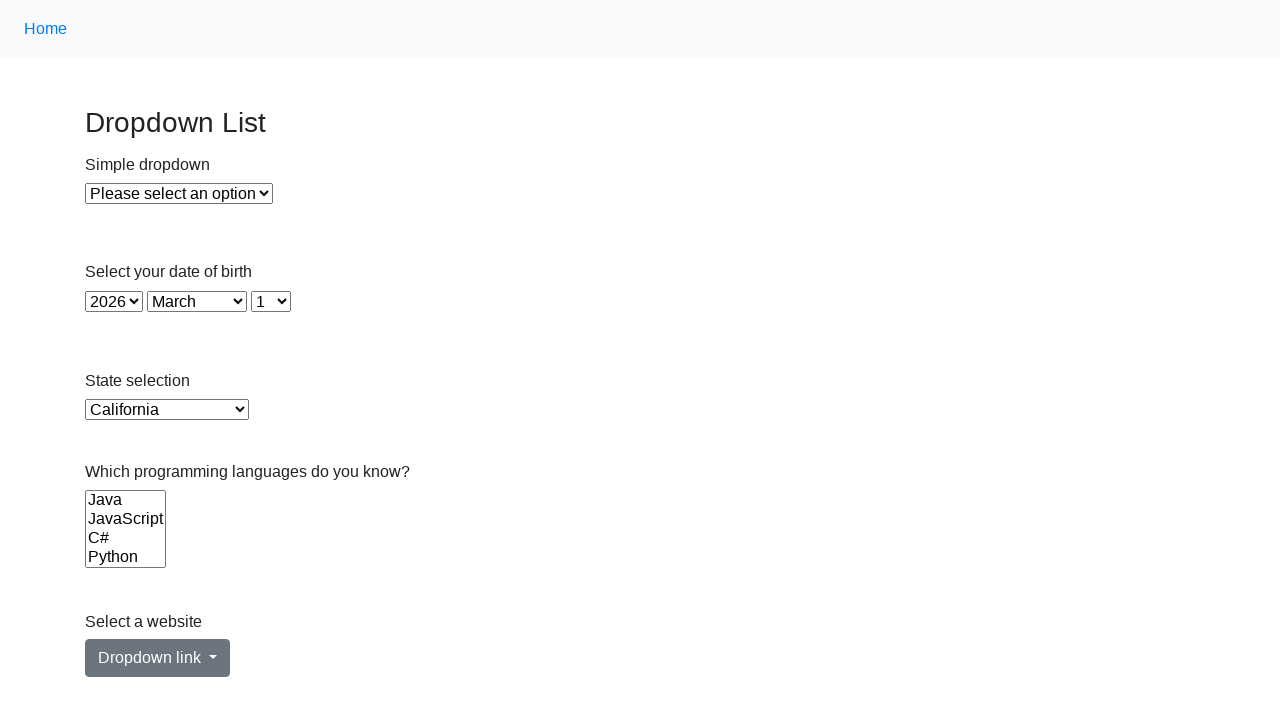